Navigates to GoDaddy homepage and validates the page title and URL match expected values

Starting URL: https://www.godaddy.com/

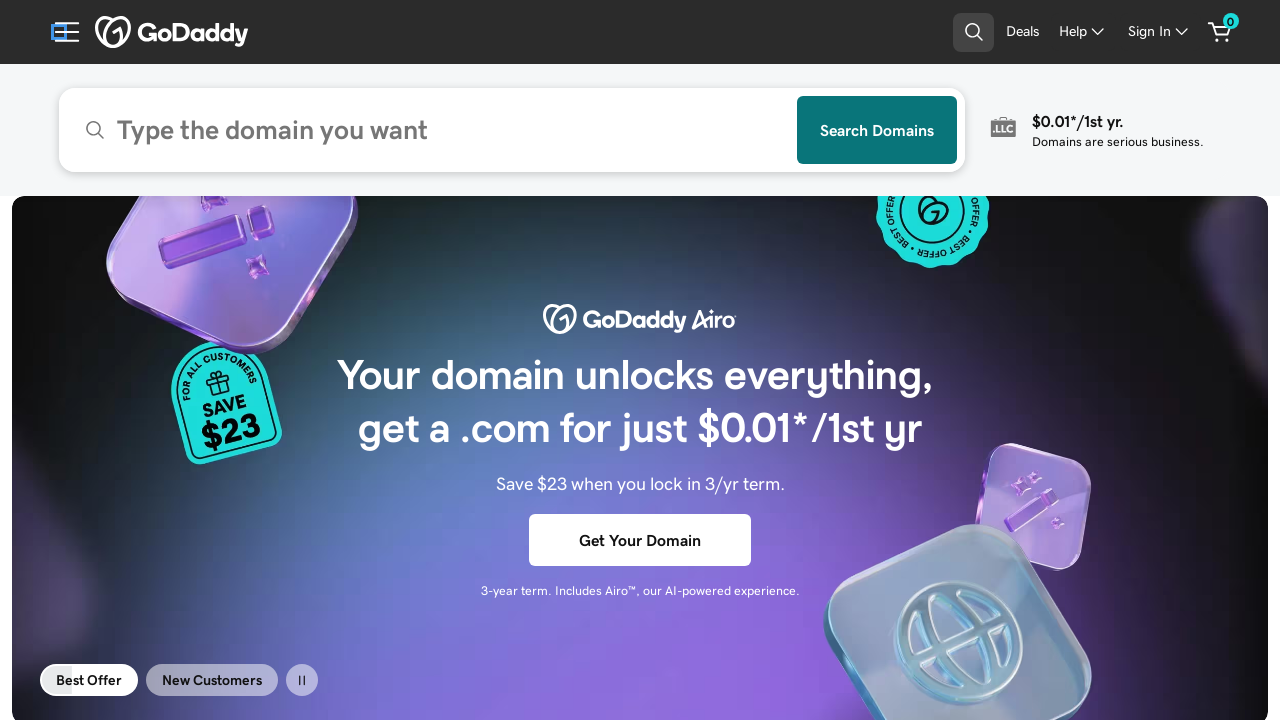

Waited for page to fully load (domcontentloaded)
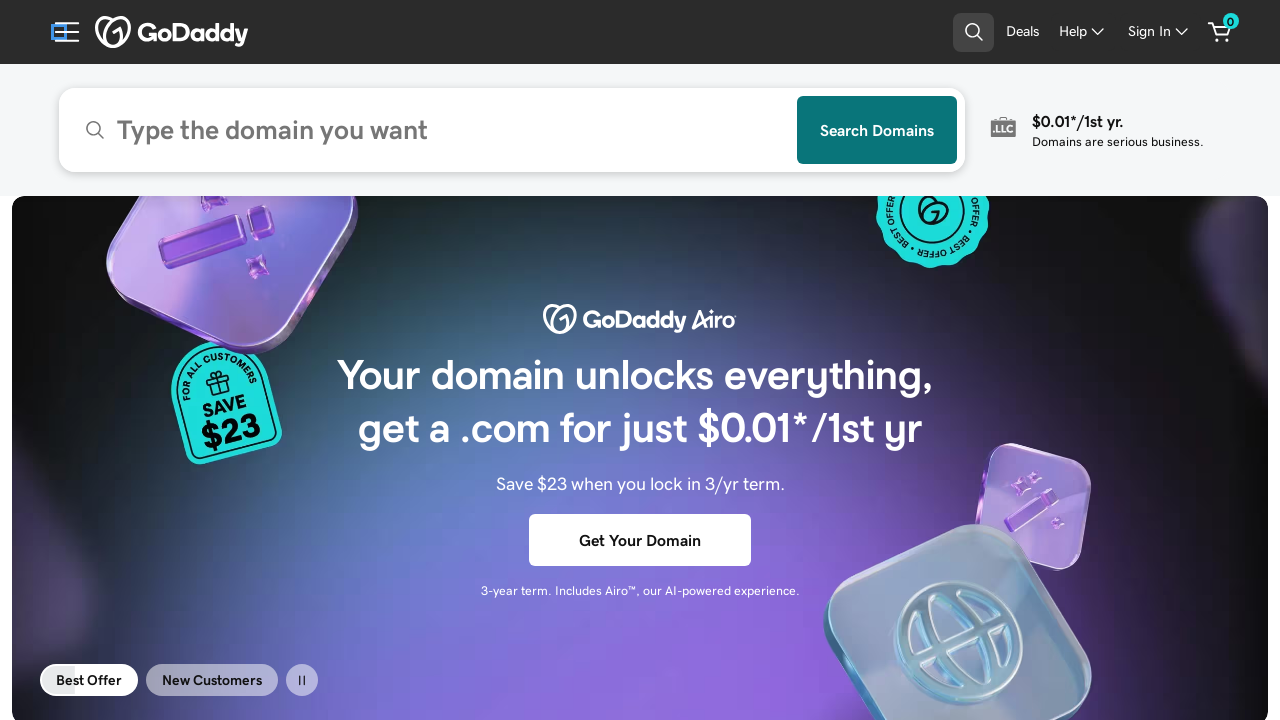

Retrieved page title
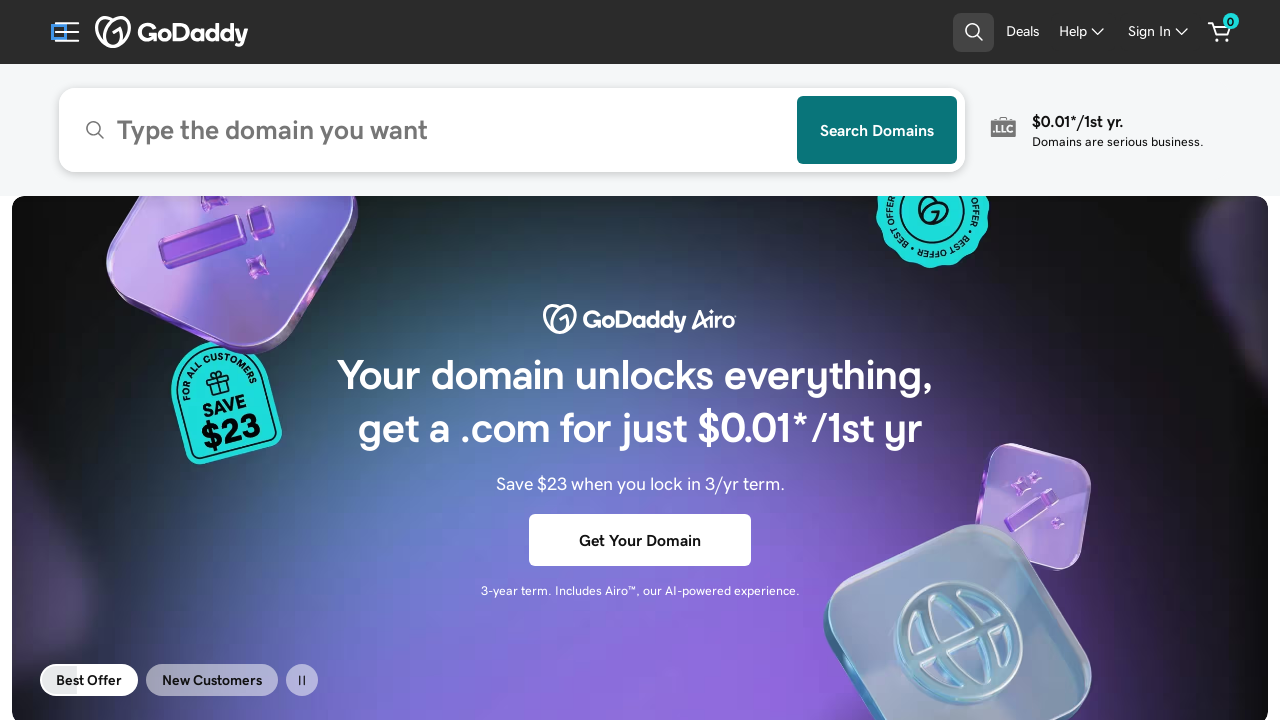

Validated page title contains expected GoDaddy text
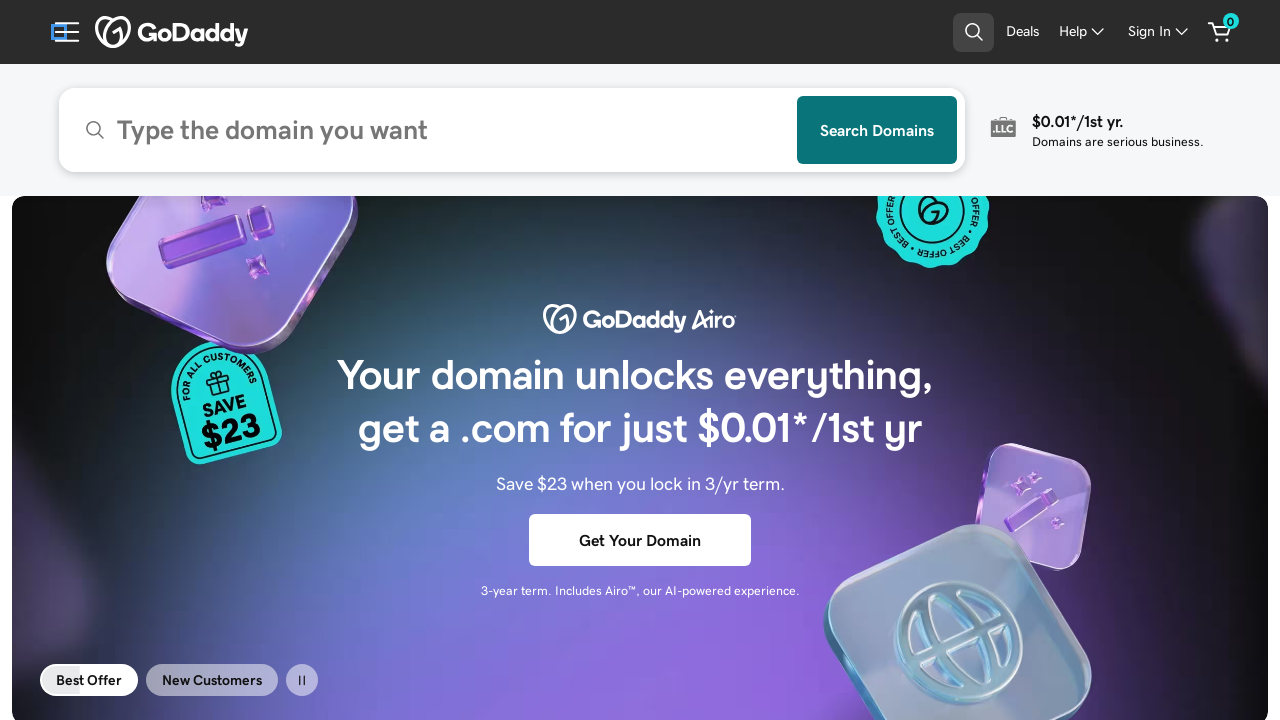

Retrieved current page URL
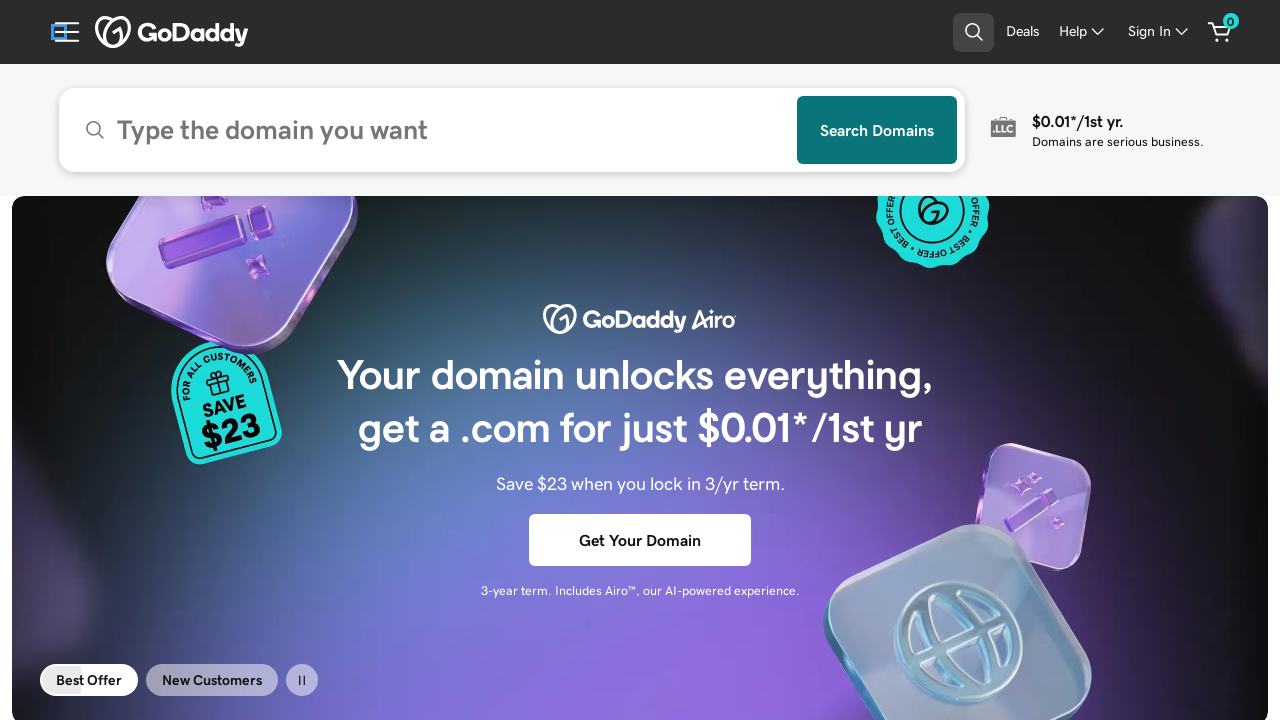

Validated URL matches expected GoDaddy homepage
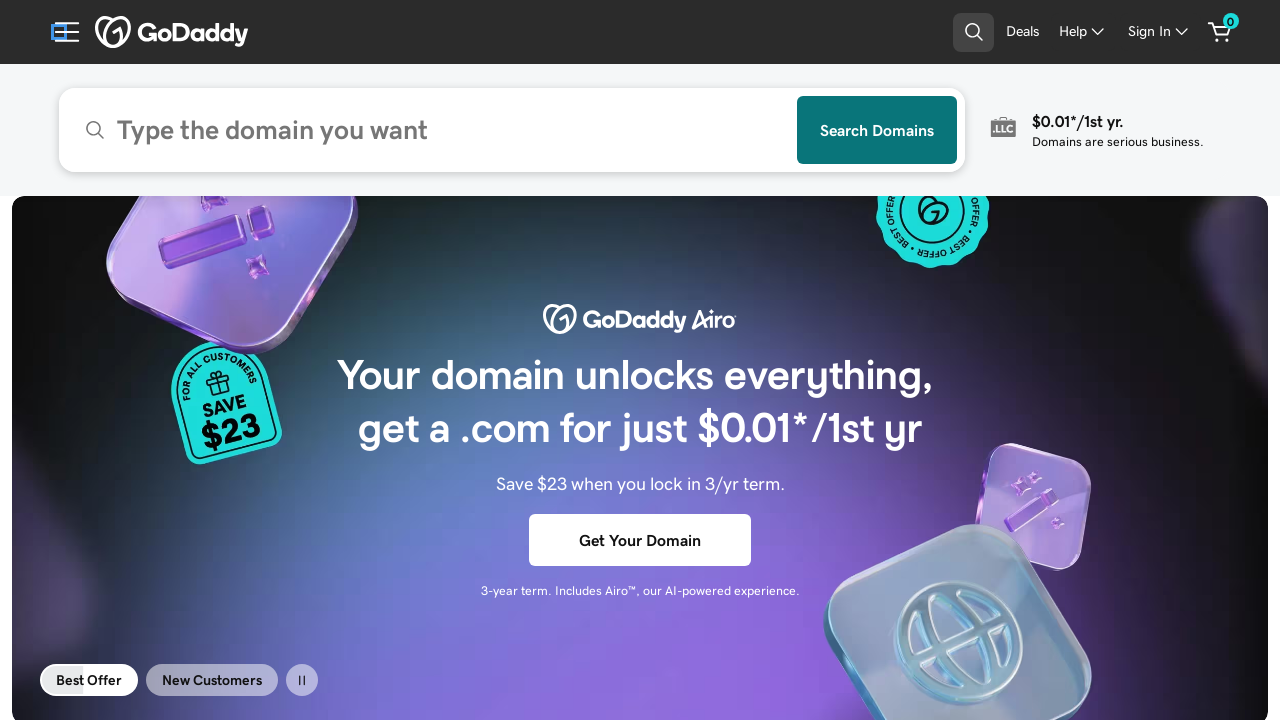

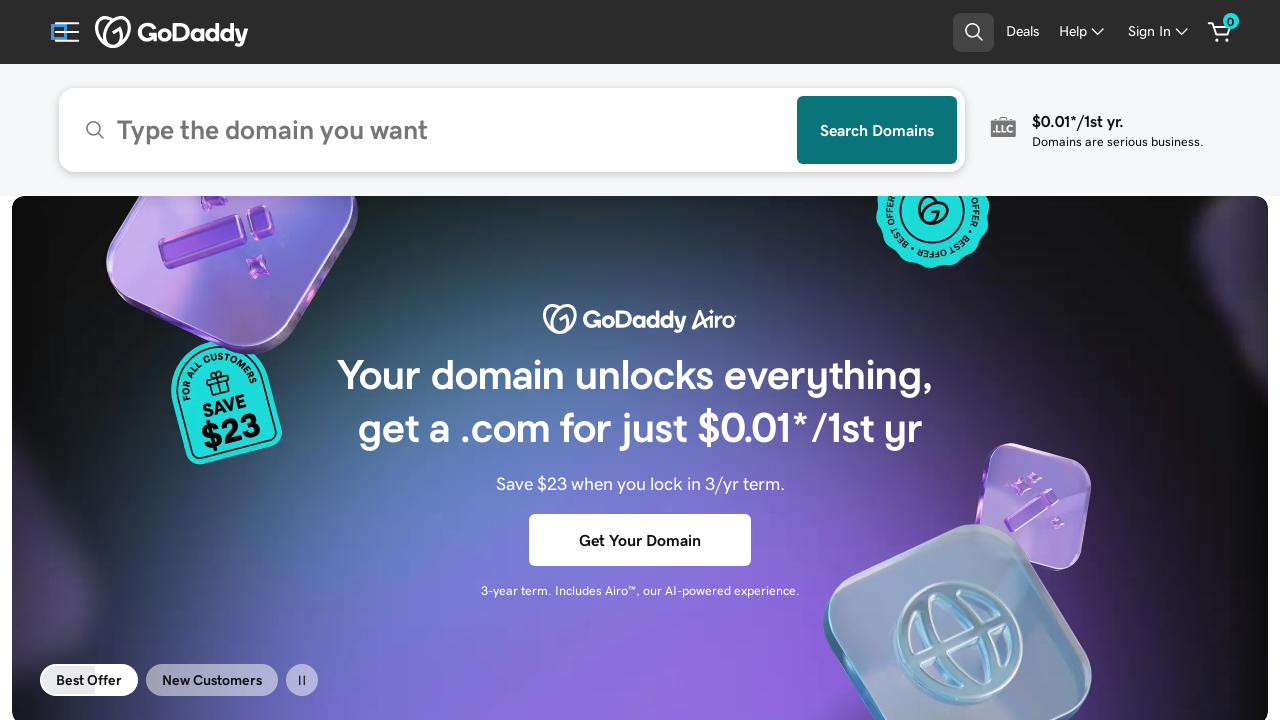